Tests that the DemoBlaze home page loads correctly by verifying the page title equals "STORE"

Starting URL: https://www.demoblaze.com/

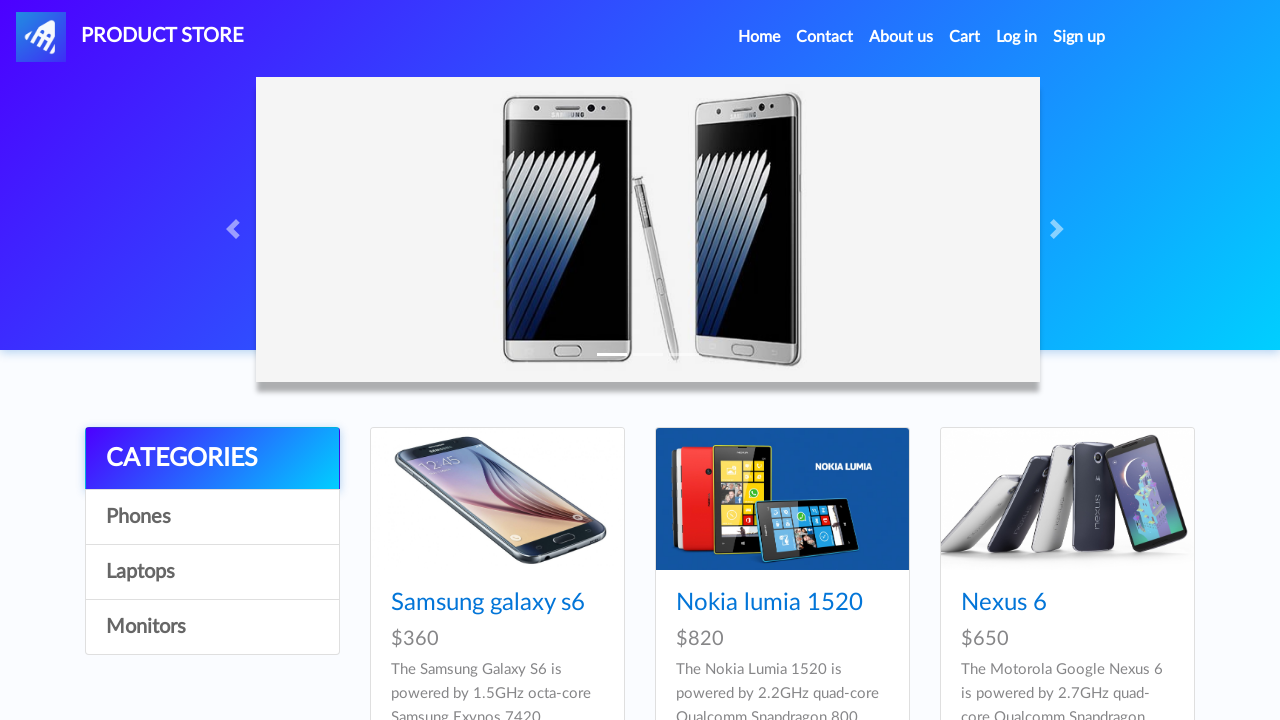

Waited for page to reach domcontentloaded state
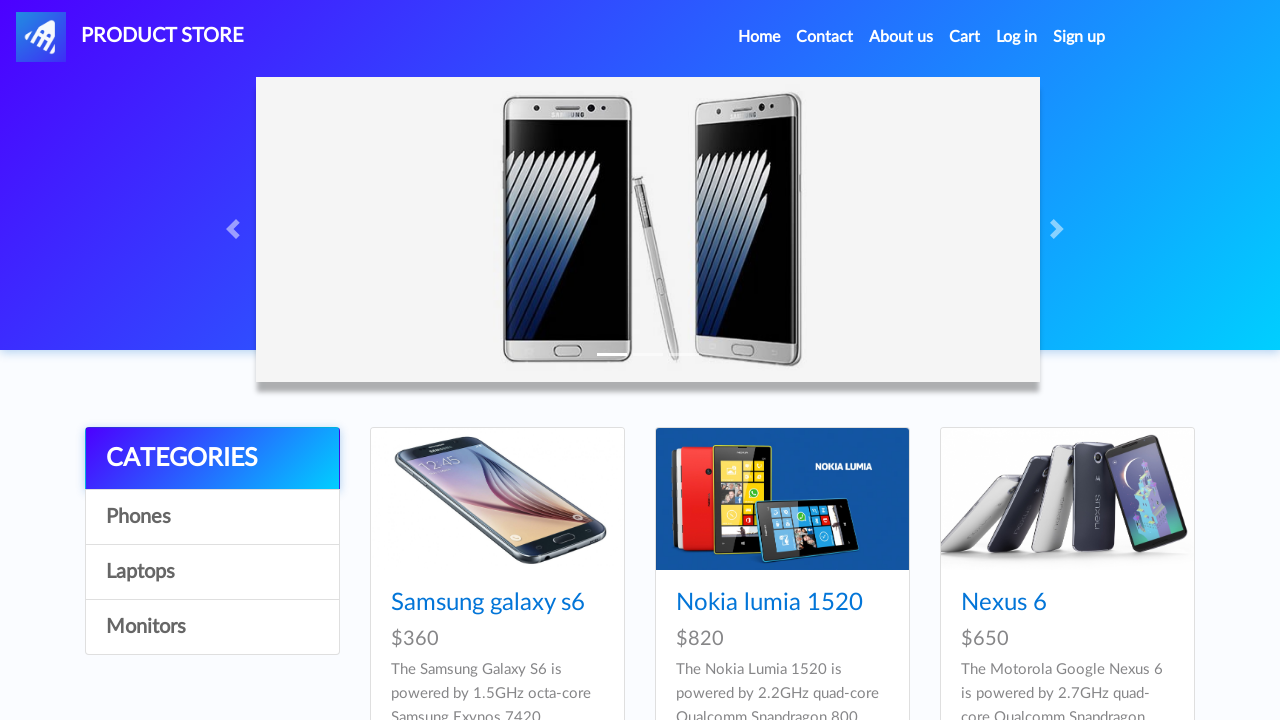

Verified page title equals 'STORE'
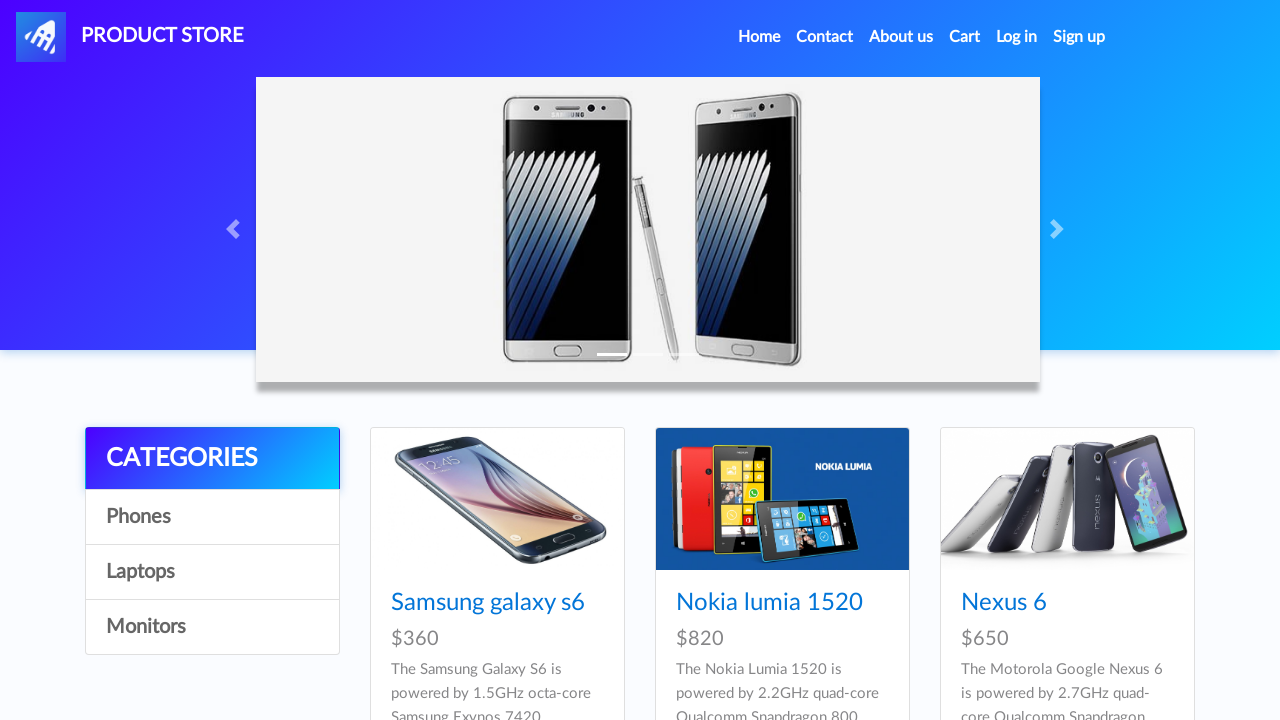

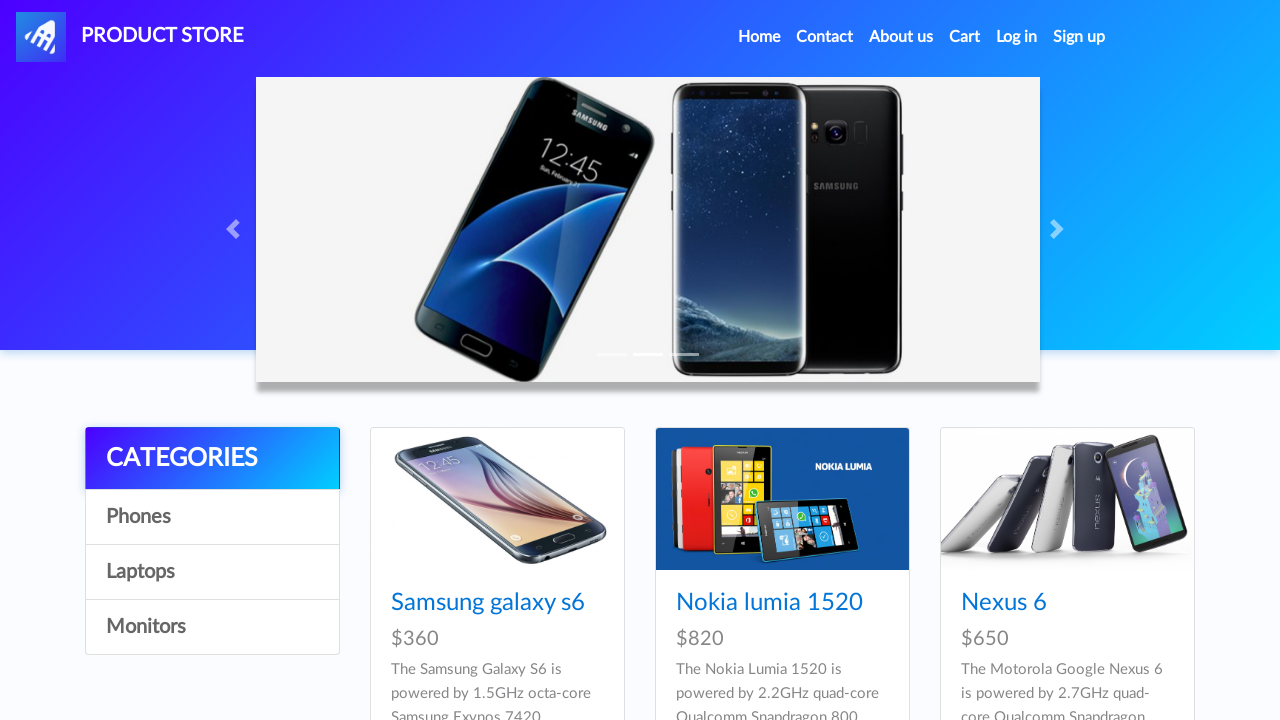